Tests handling of child browser windows by clicking a link that opens a new tab, extracting text from the new page, and using that text in the original page

Starting URL: https://rahulshettyacademy.com/loginpagePractise/

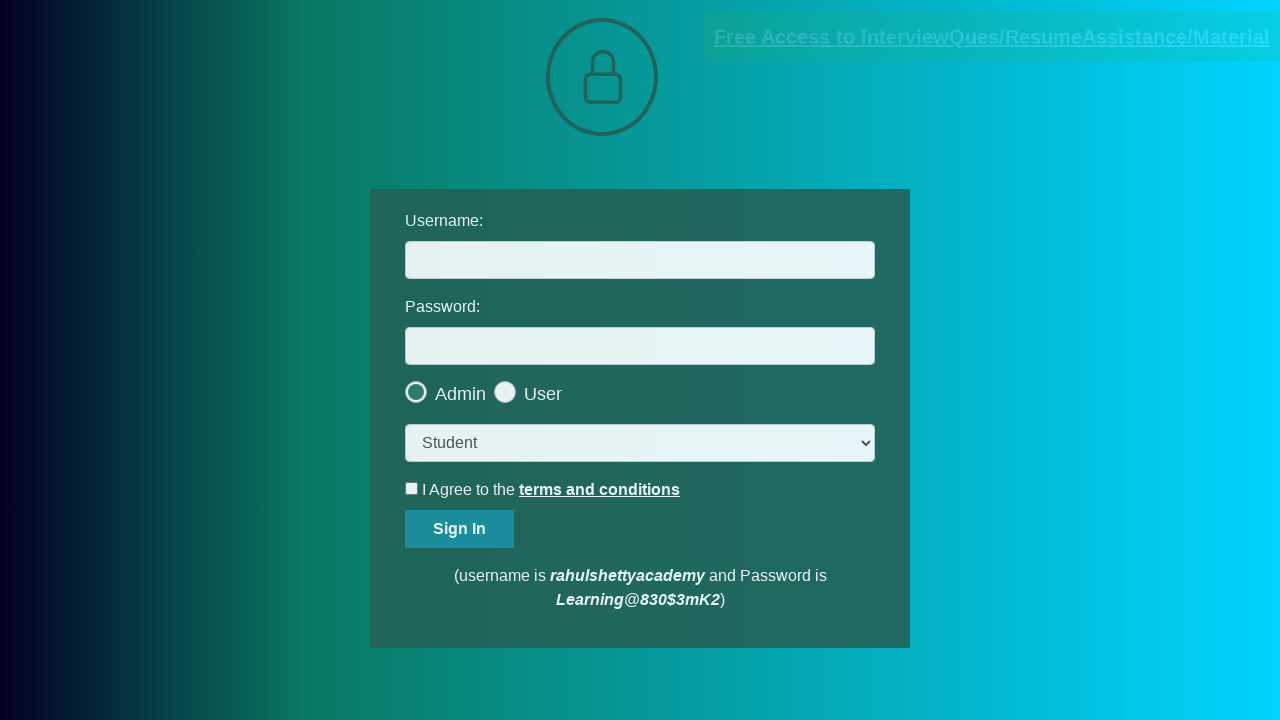

Clicked documents link and triggered new page opening at (992, 37) on [href='https://rahulshettyacademy.com/documents-request']
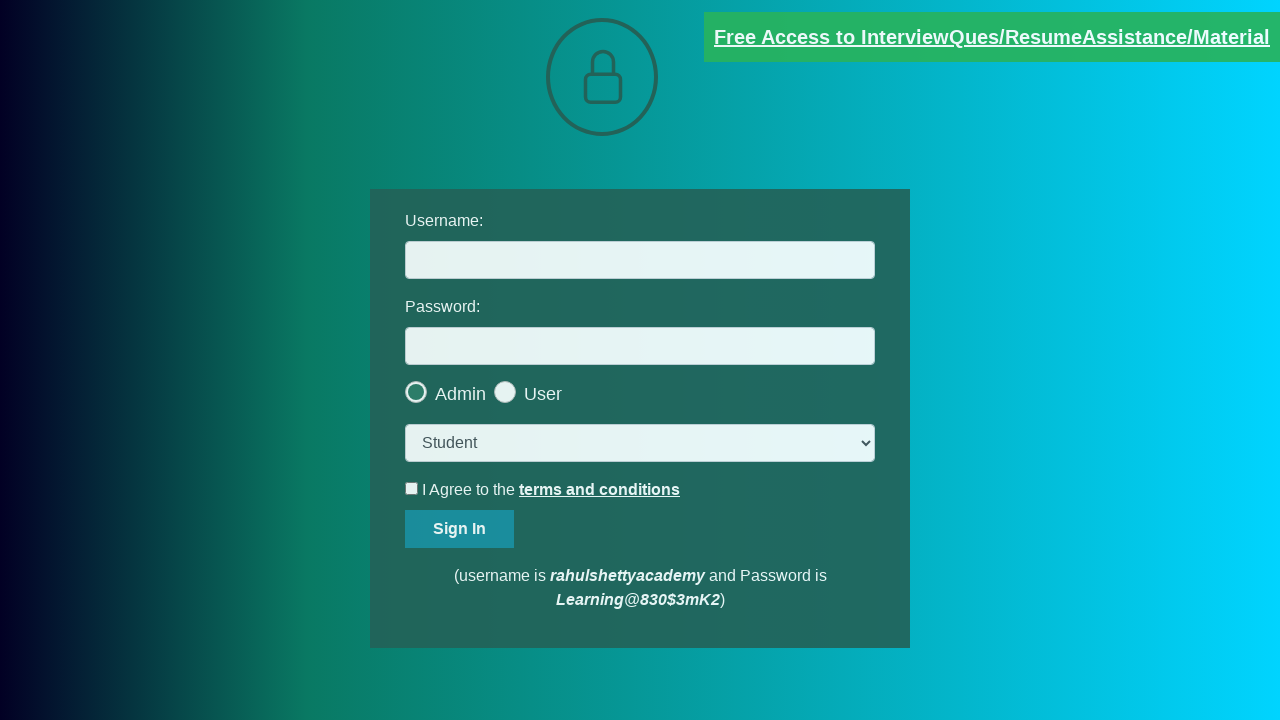

New child window/tab captured
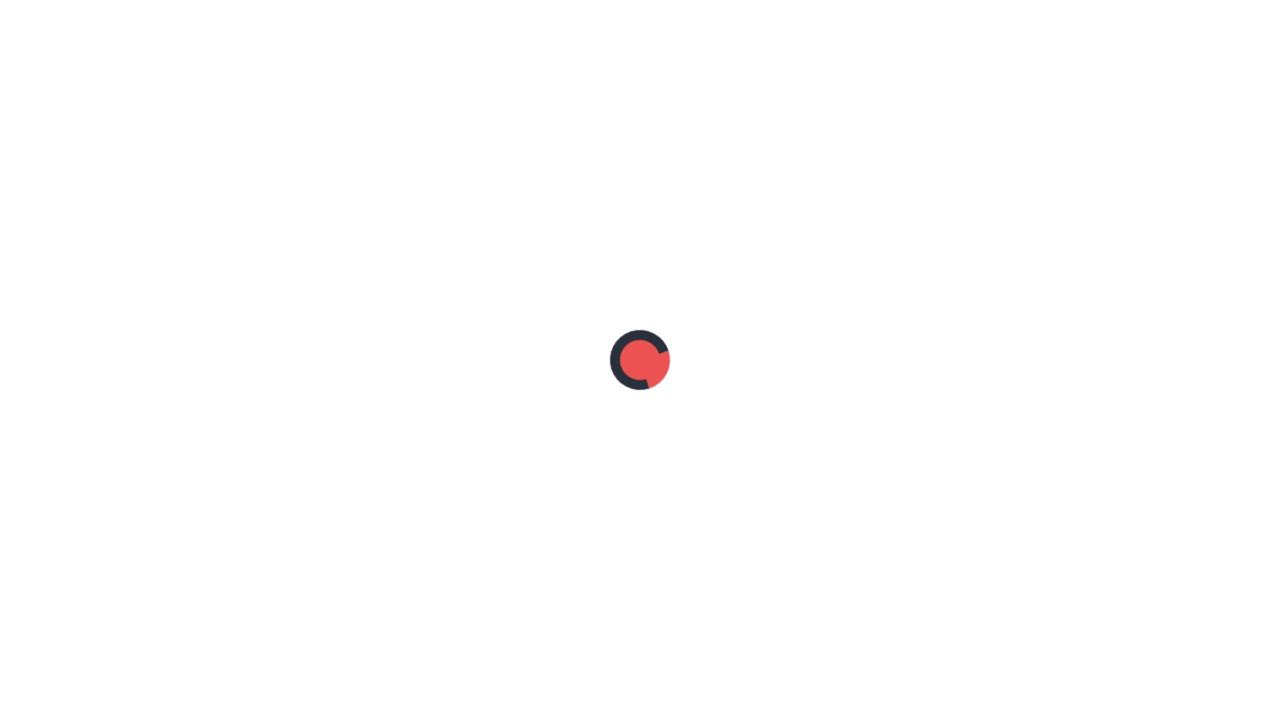

Red text element loaded on new page
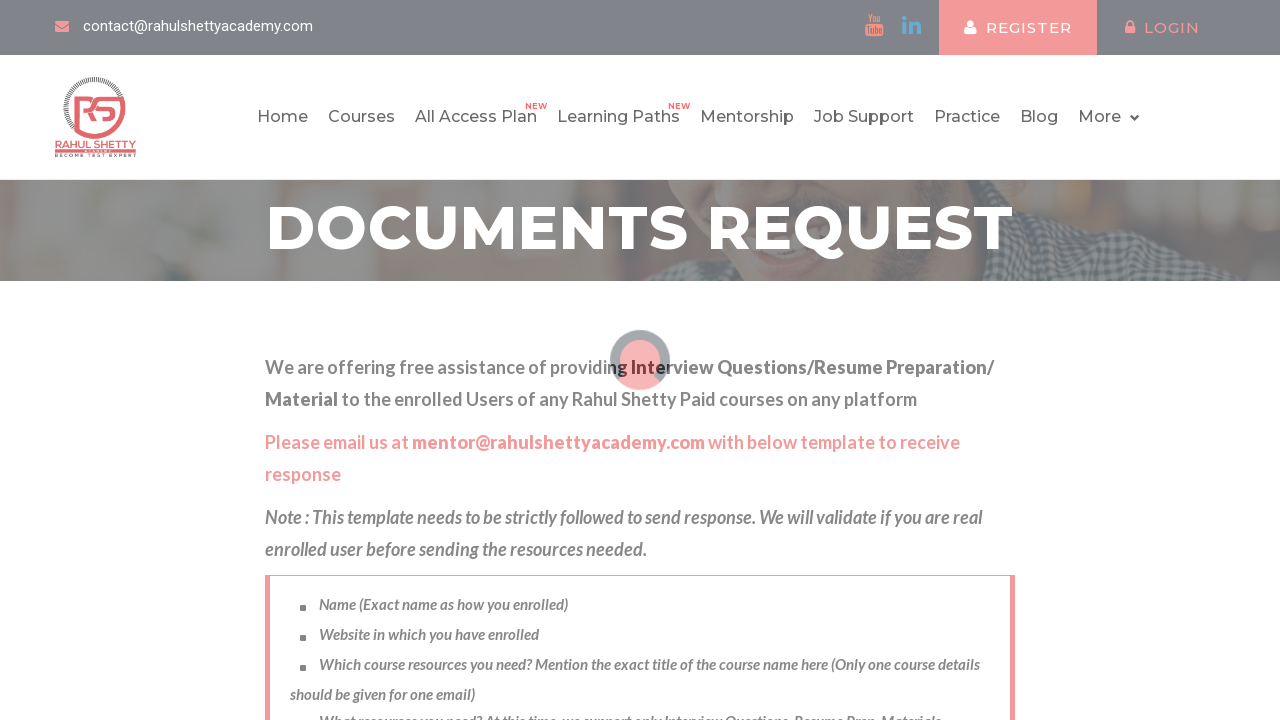

Extracted text from red element: Please email us at mentor@rahulshettyacademy.com with below template to receive response 
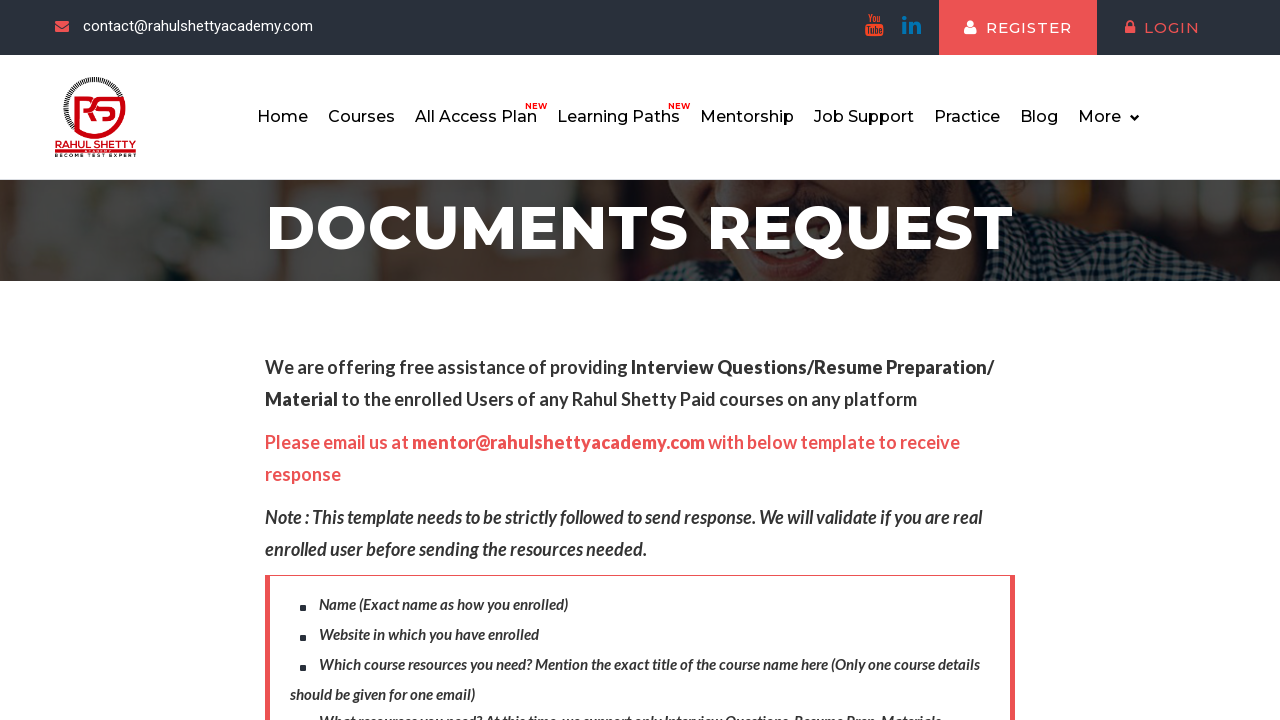

Parsed domain from email text: rahulshettyacademy.com
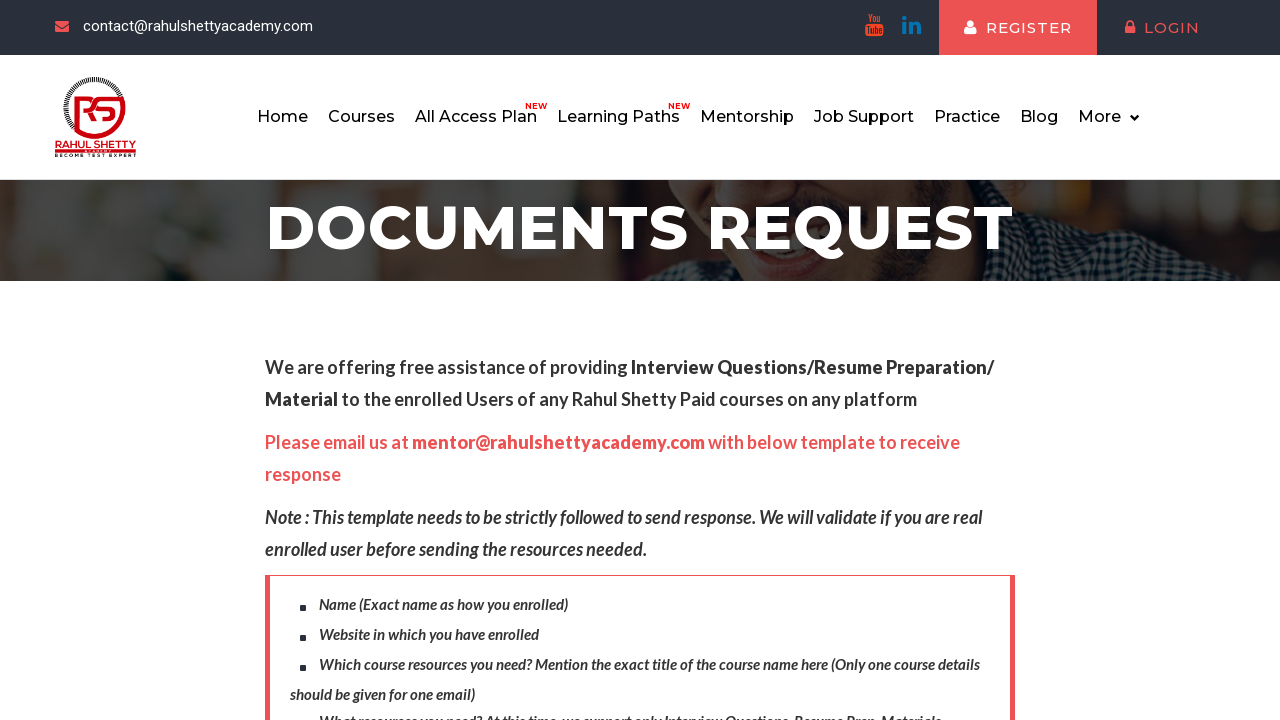

Filled username field on original page with domain: rahulshettyacademy.com on #username
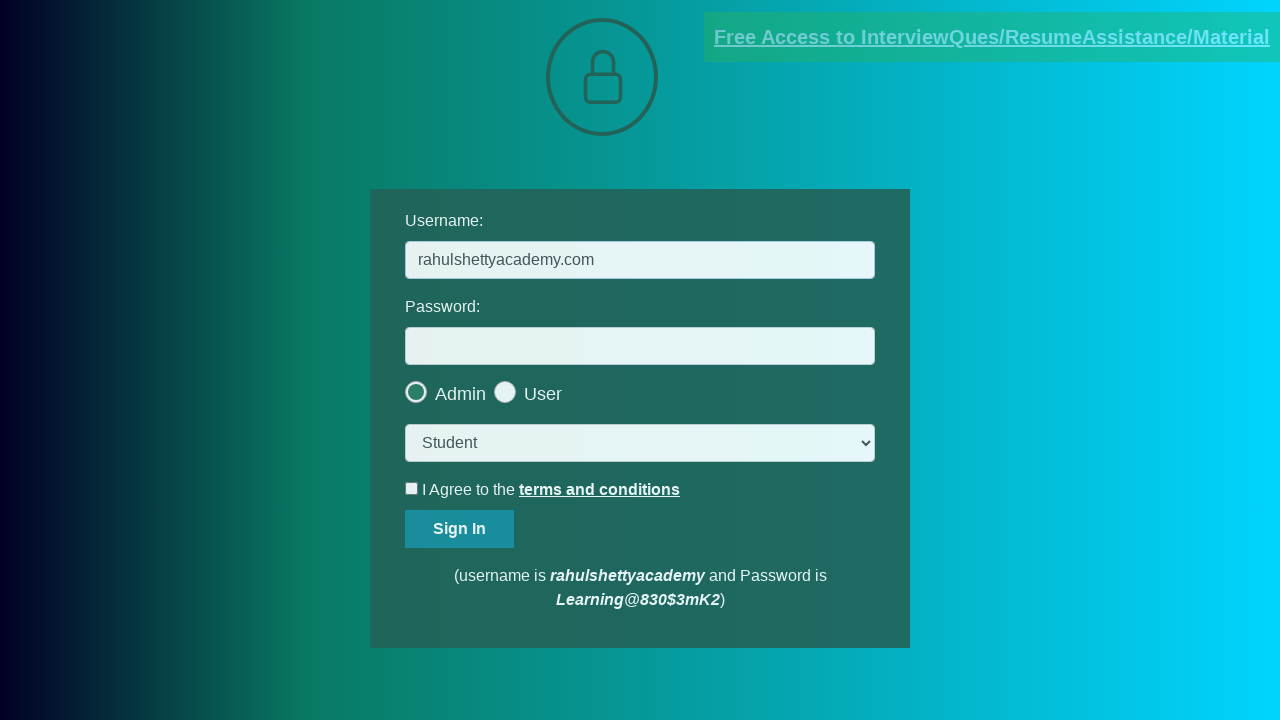

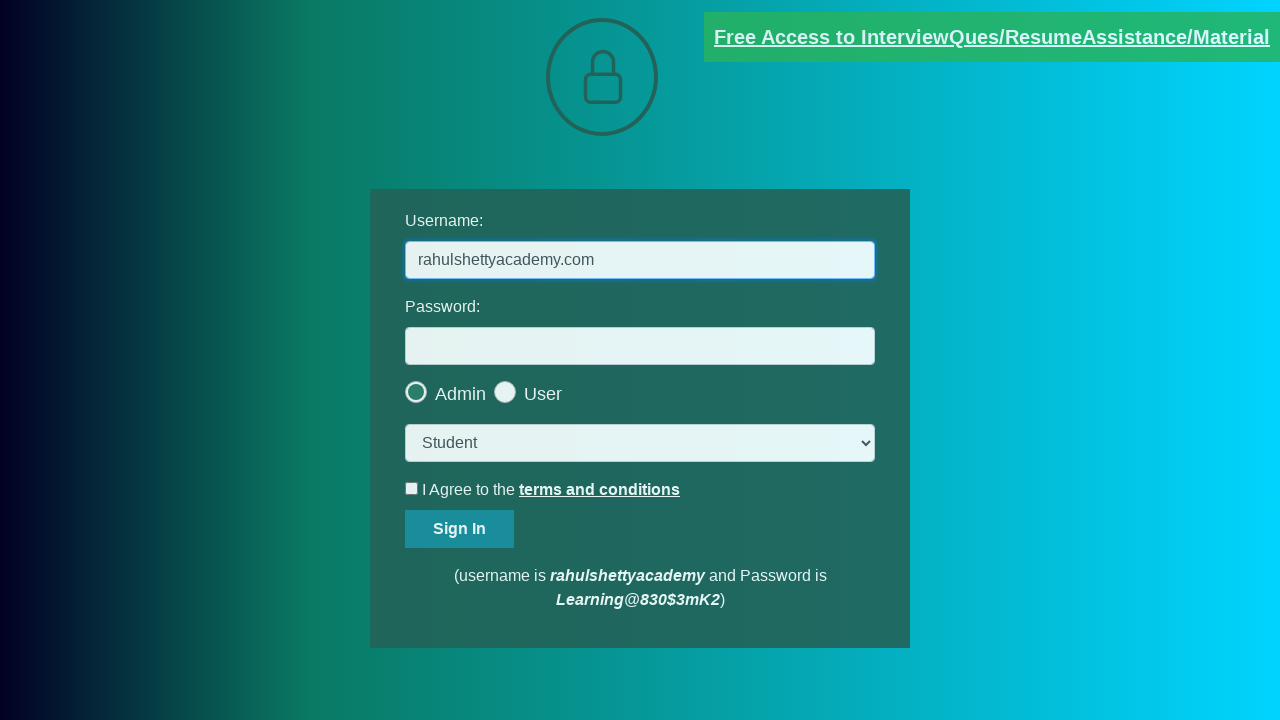